Tests hover functionality by moving the mouse over an avatar element and verifying that the caption/additional information becomes visible.

Starting URL: http://the-internet.herokuapp.com/hovers

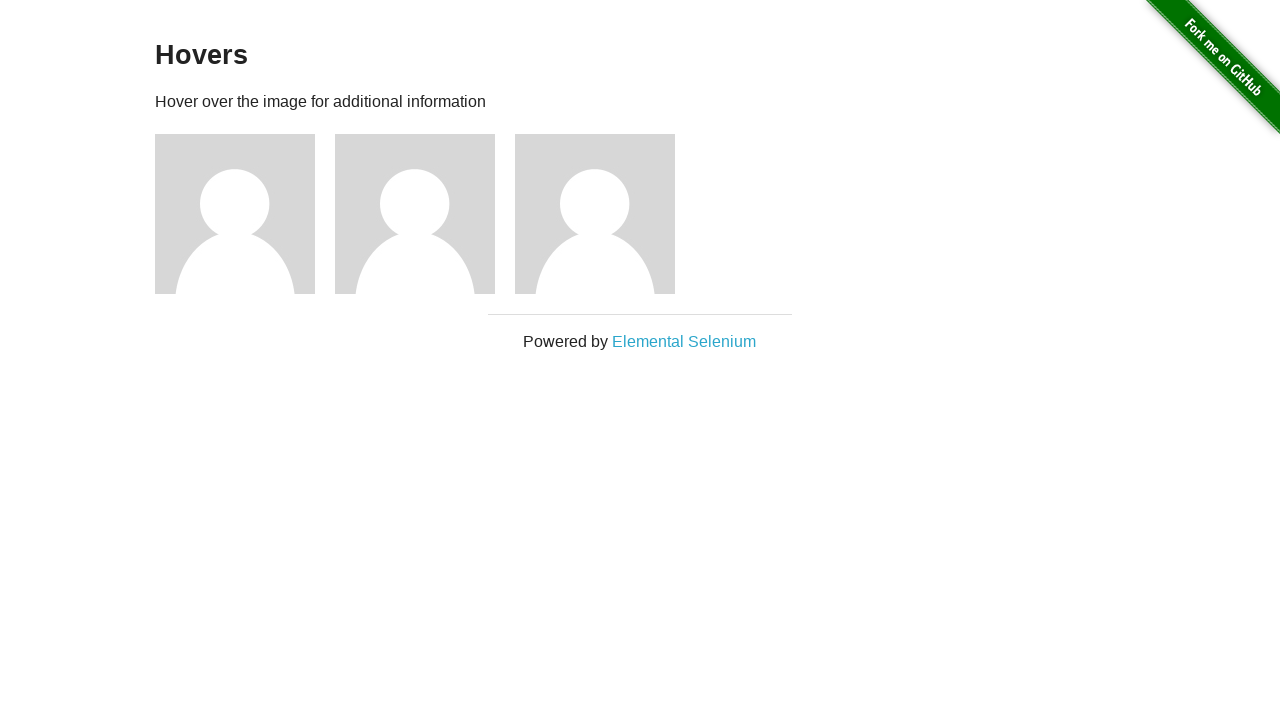

Located the first avatar figure element
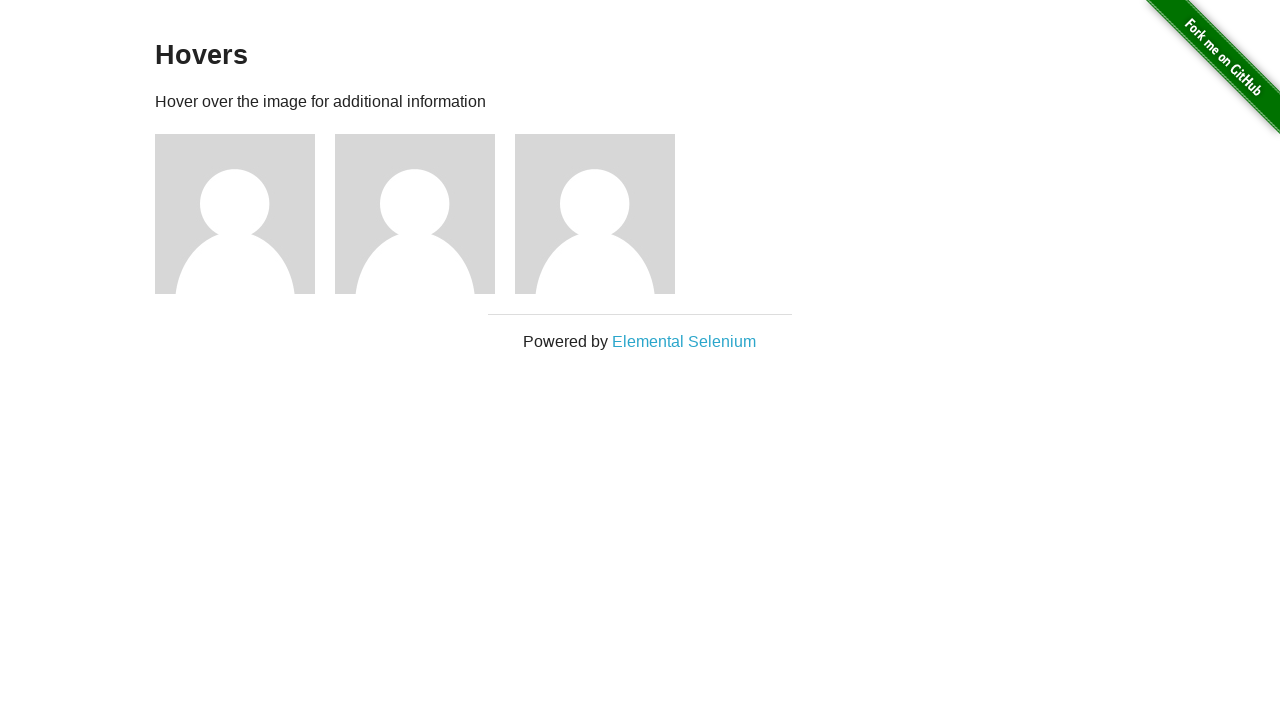

Hovered over the avatar element at (245, 214) on .figure >> nth=0
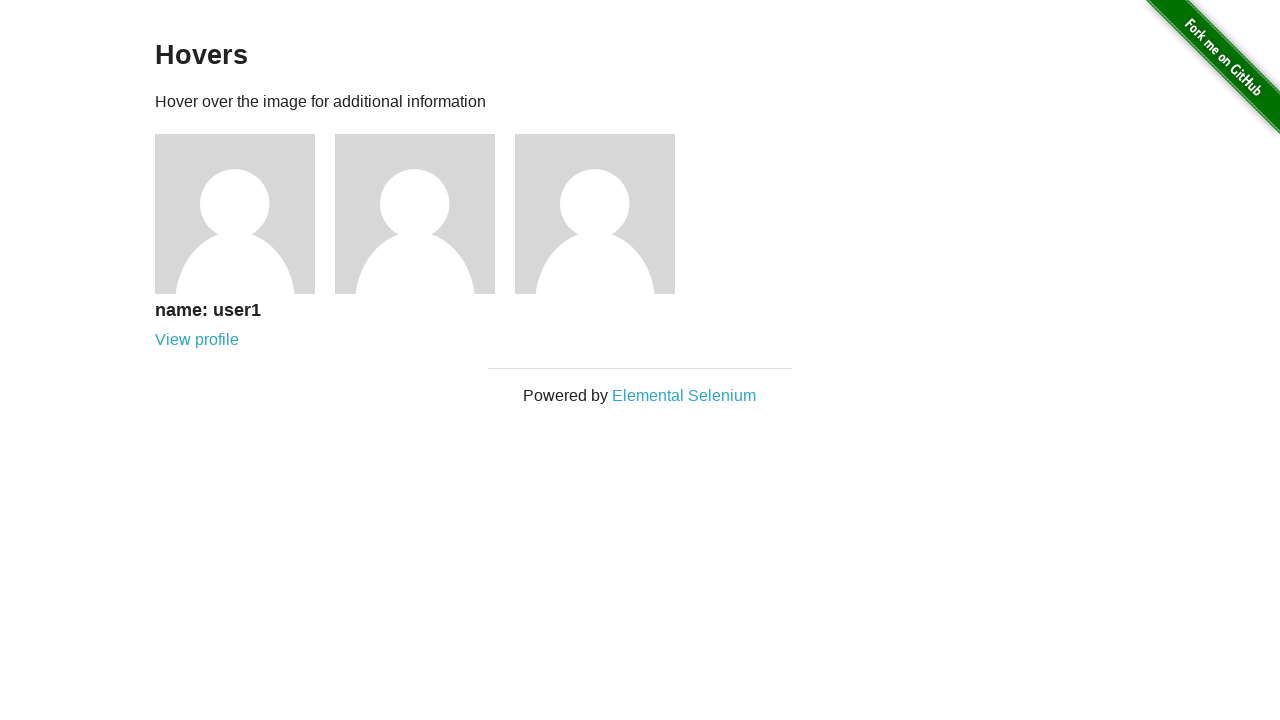

Located the caption element
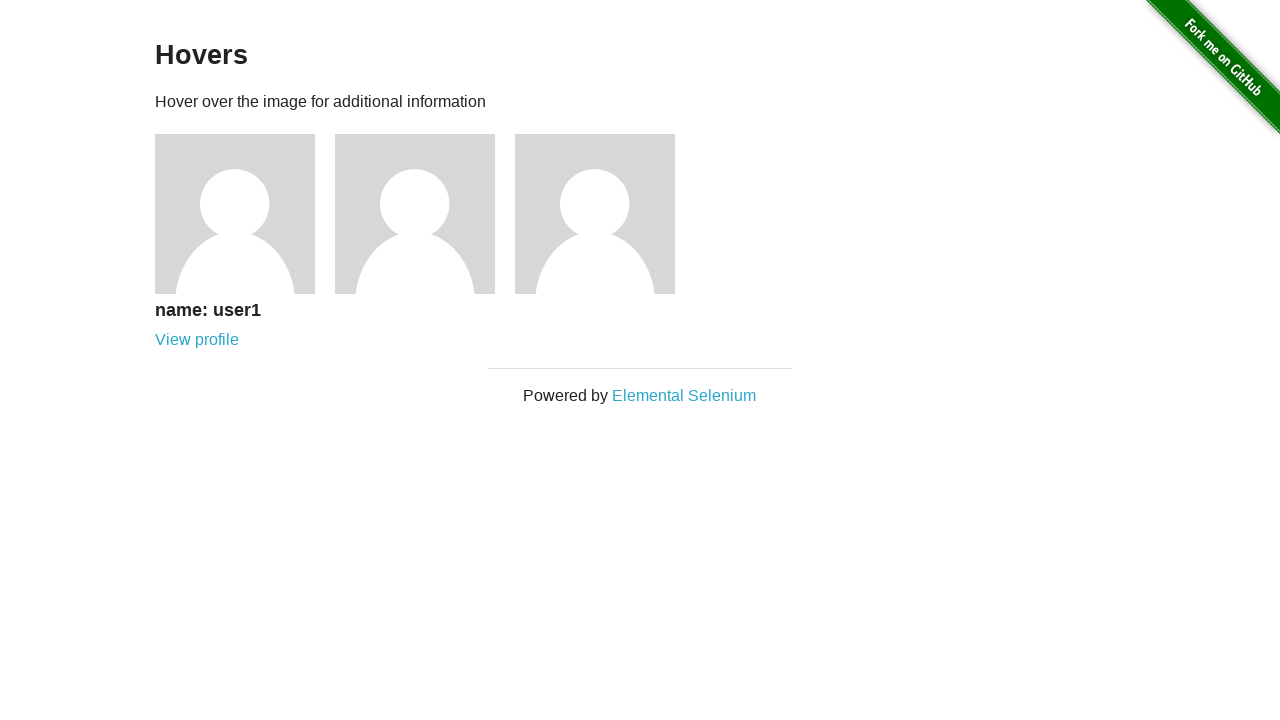

Waited for caption to become visible
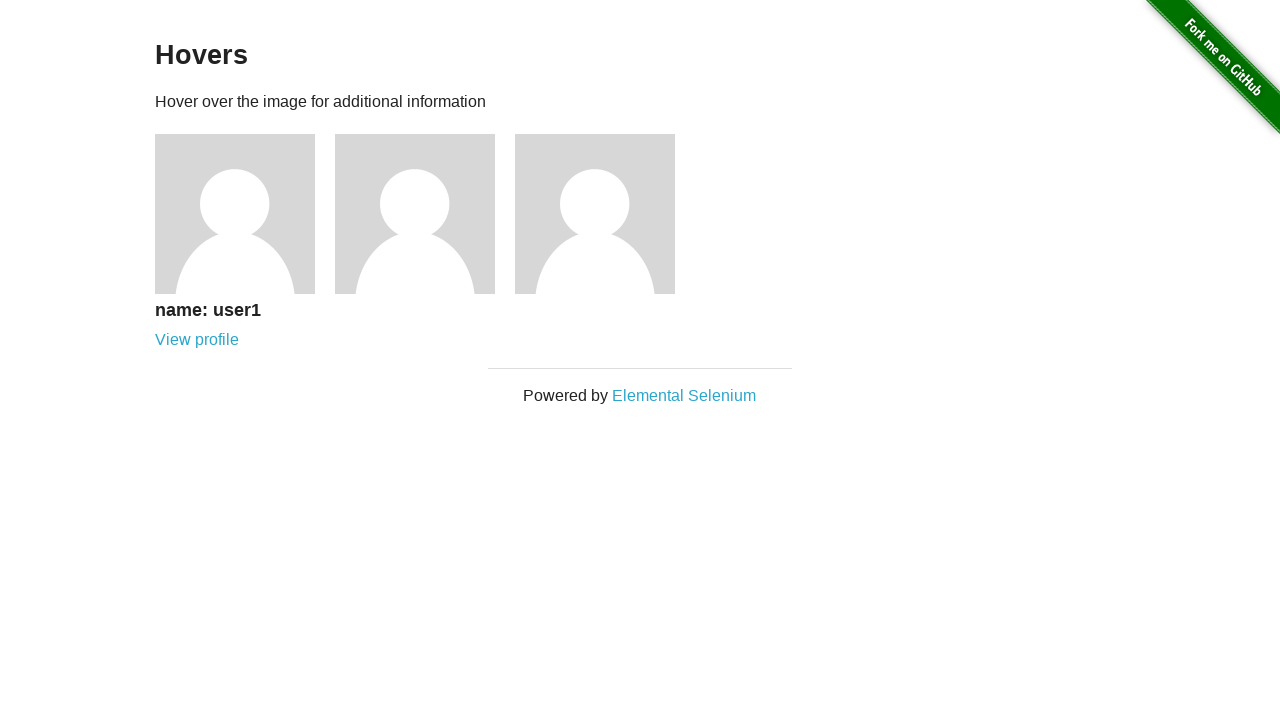

Verified that the caption is visible on hover
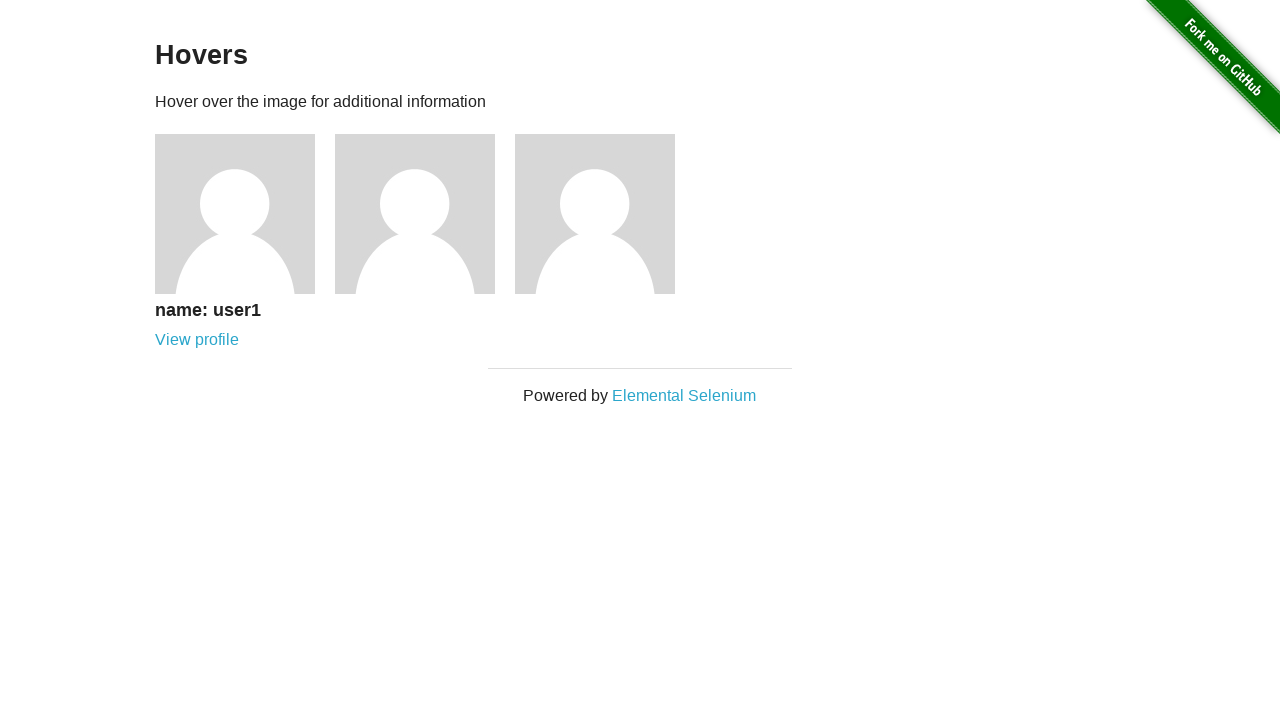

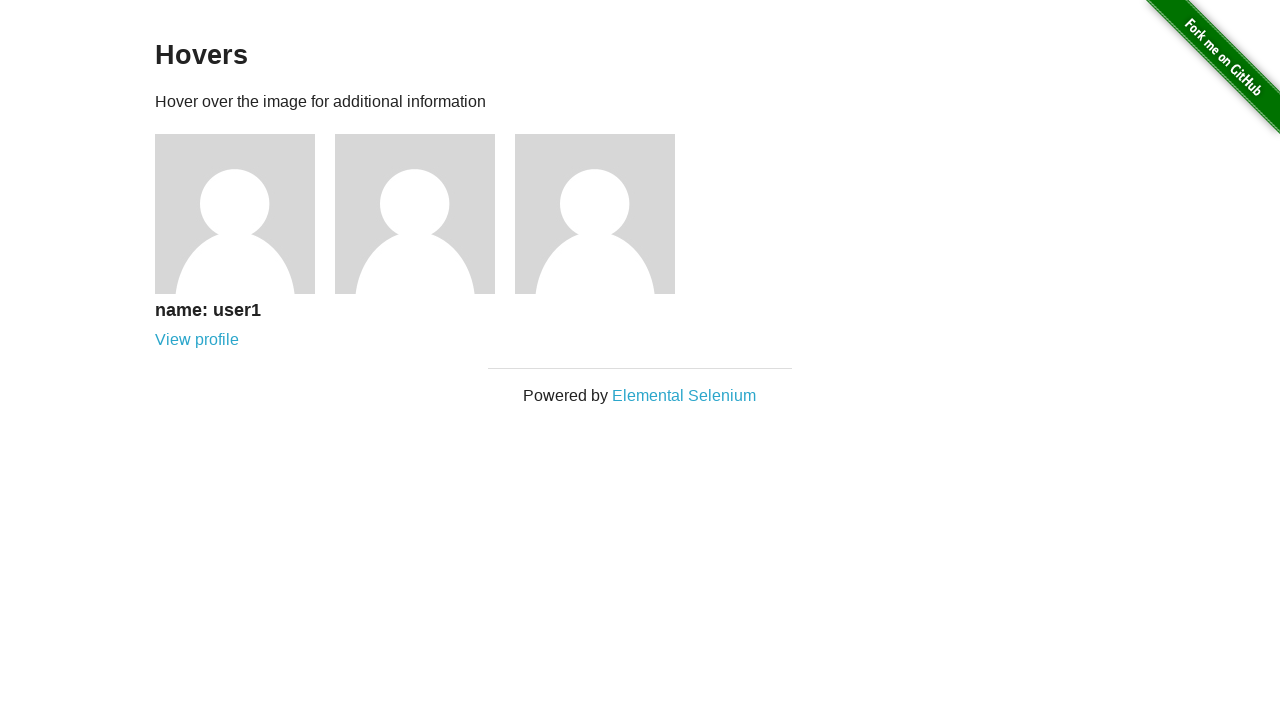